Navigates to Kayak travel website homepage and verifies the page loads

Starting URL: http://kayak.com

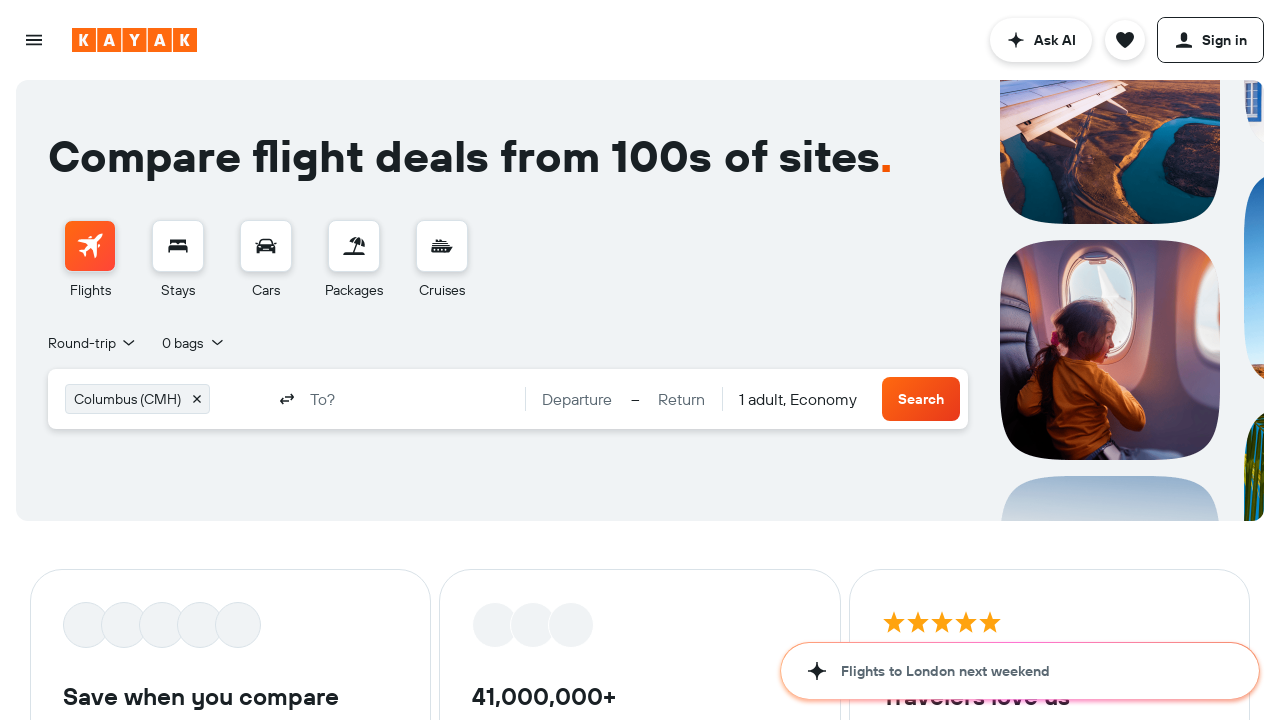

Waited for Kayak homepage to load (DOM content loaded)
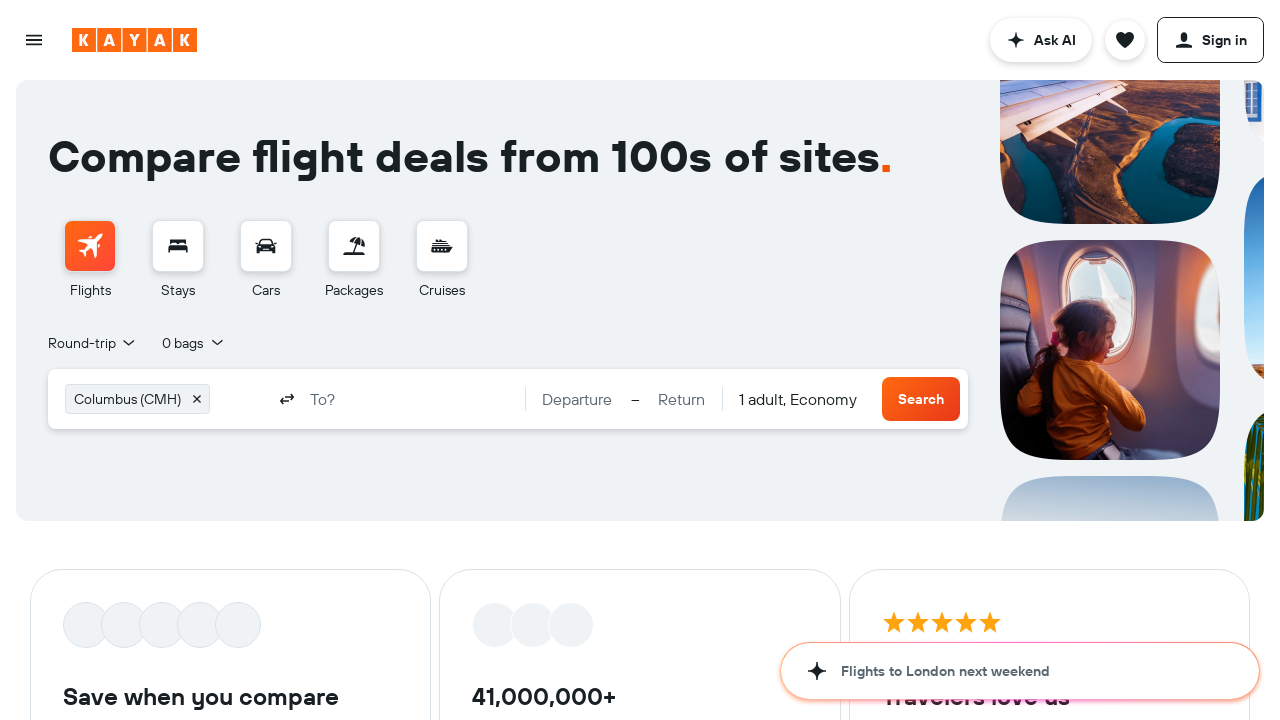

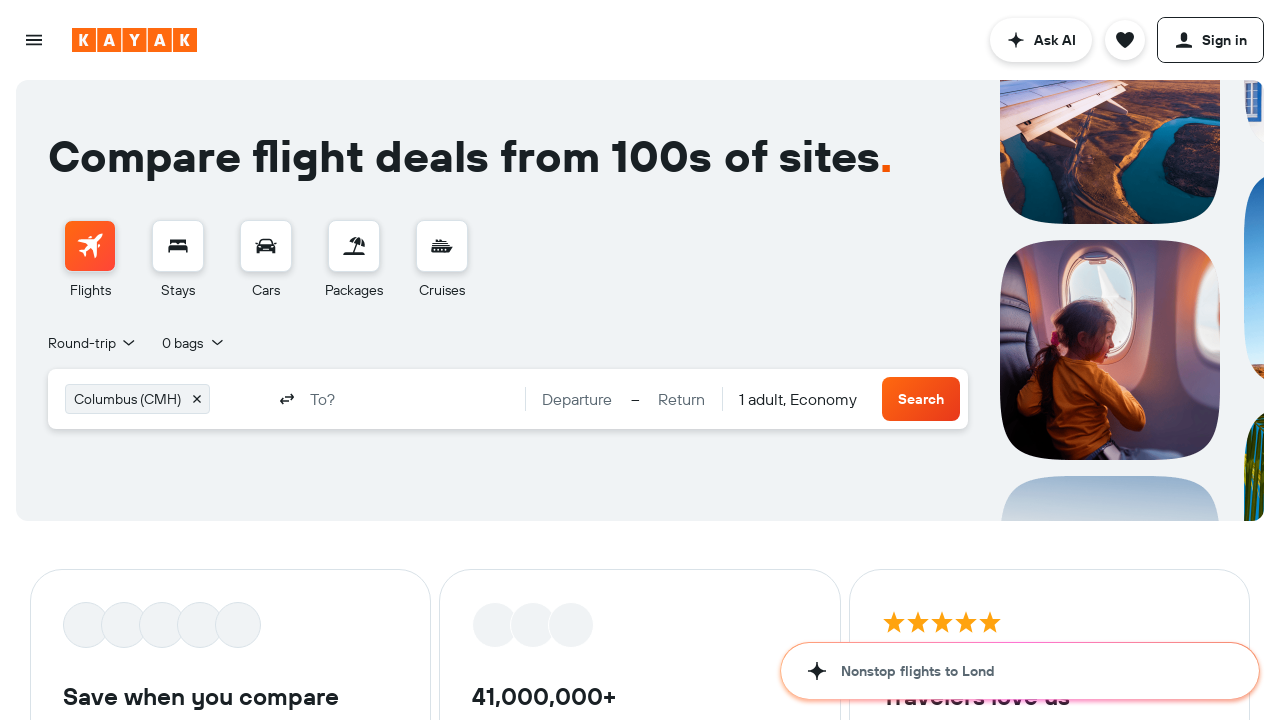